Navigates to Swarthmore College course catalog, clicks on a department link, waits for courses to load, and expands a course listing to view its details.

Starting URL: https://catalog.swarthmore.edu/content.php?catoid=7&navoid=194

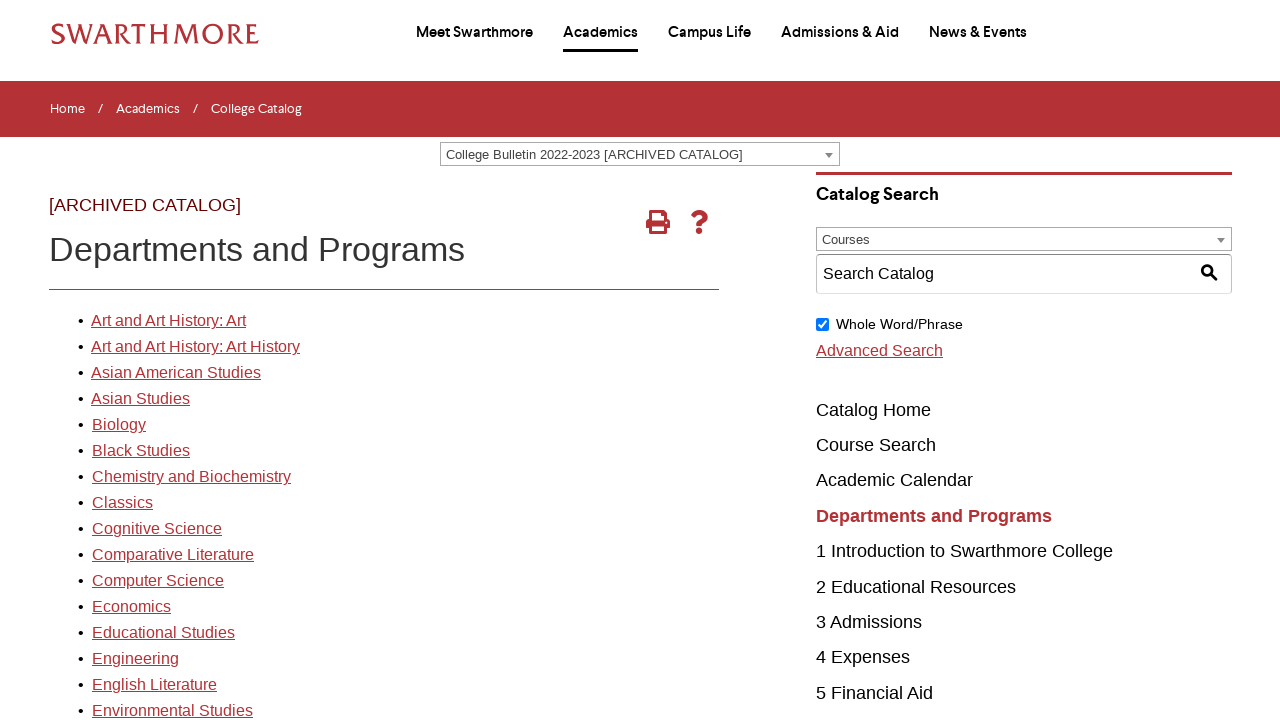

Clicked on first department link in course catalog at (168, 321) on xpath=//*[@id="gateway-page"]/body/table/tbody/tr[3]/td[1]/table/tbody/tr[2]/td[
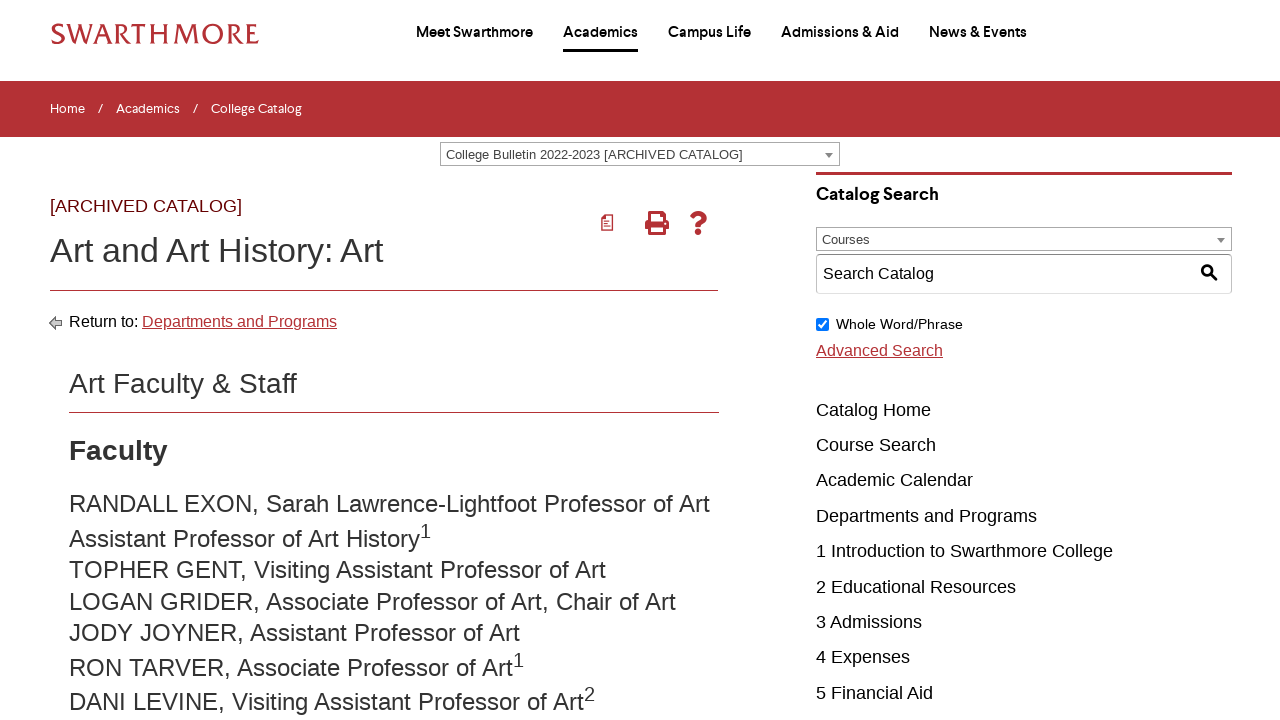

Course listings loaded - acalog-course elements now visible
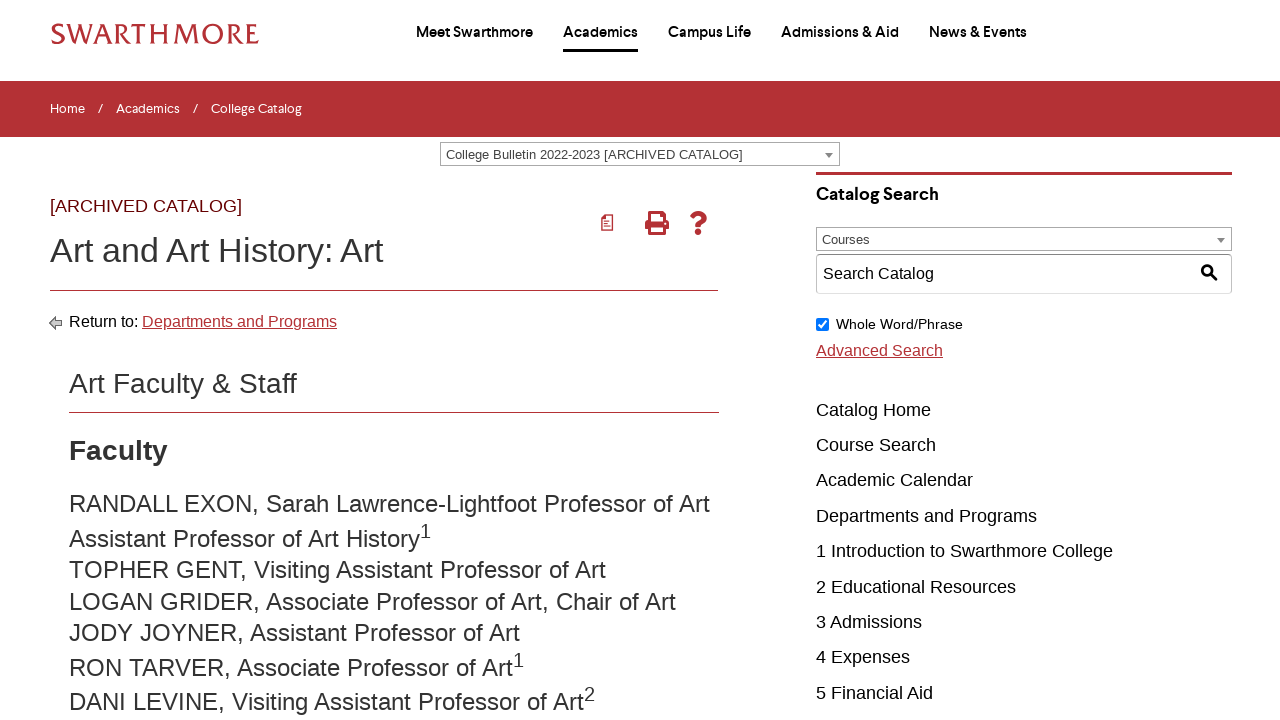

Clicked on fourth course listing to expand details at (409, 360) on .acalog-course >> nth=3
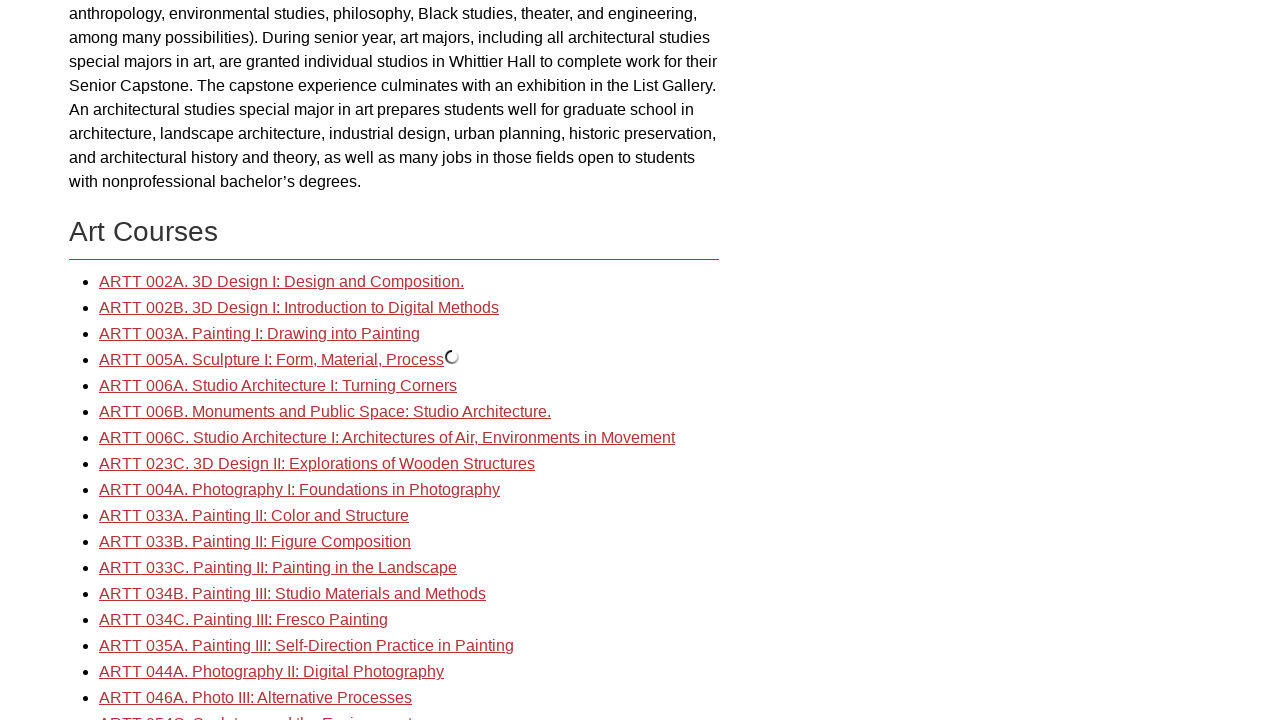

Waited for course details to fully load and render
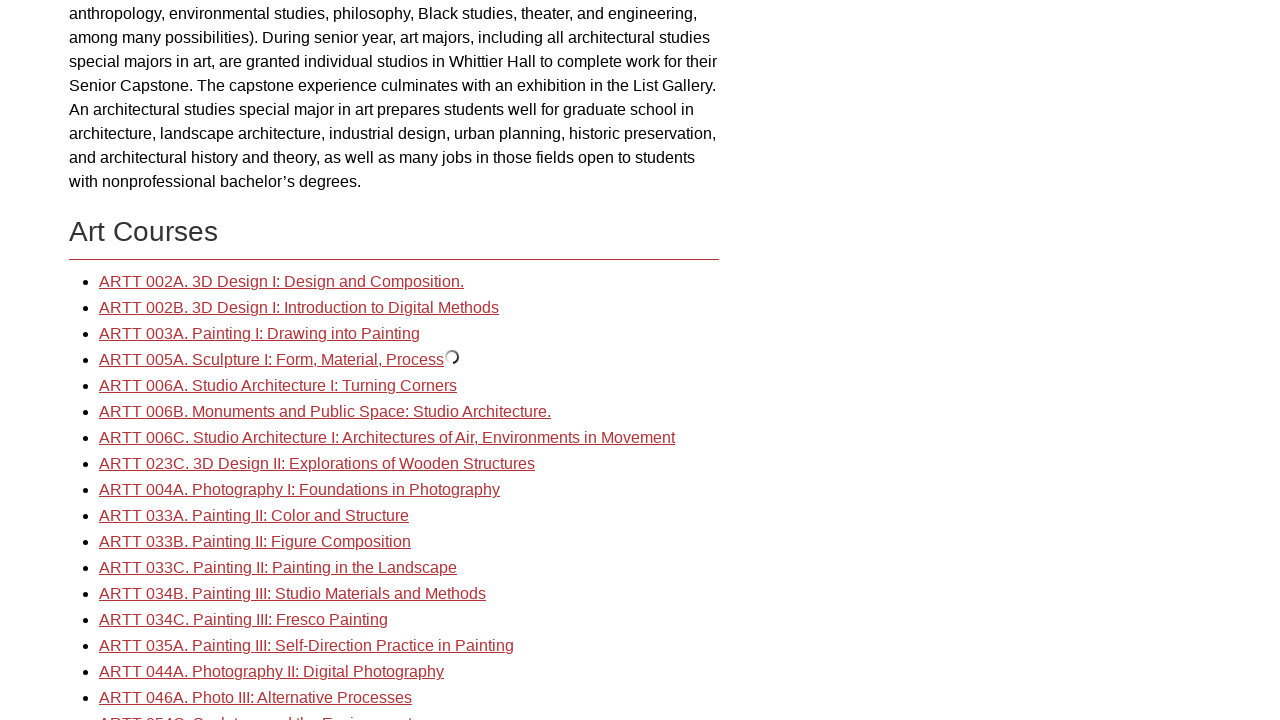

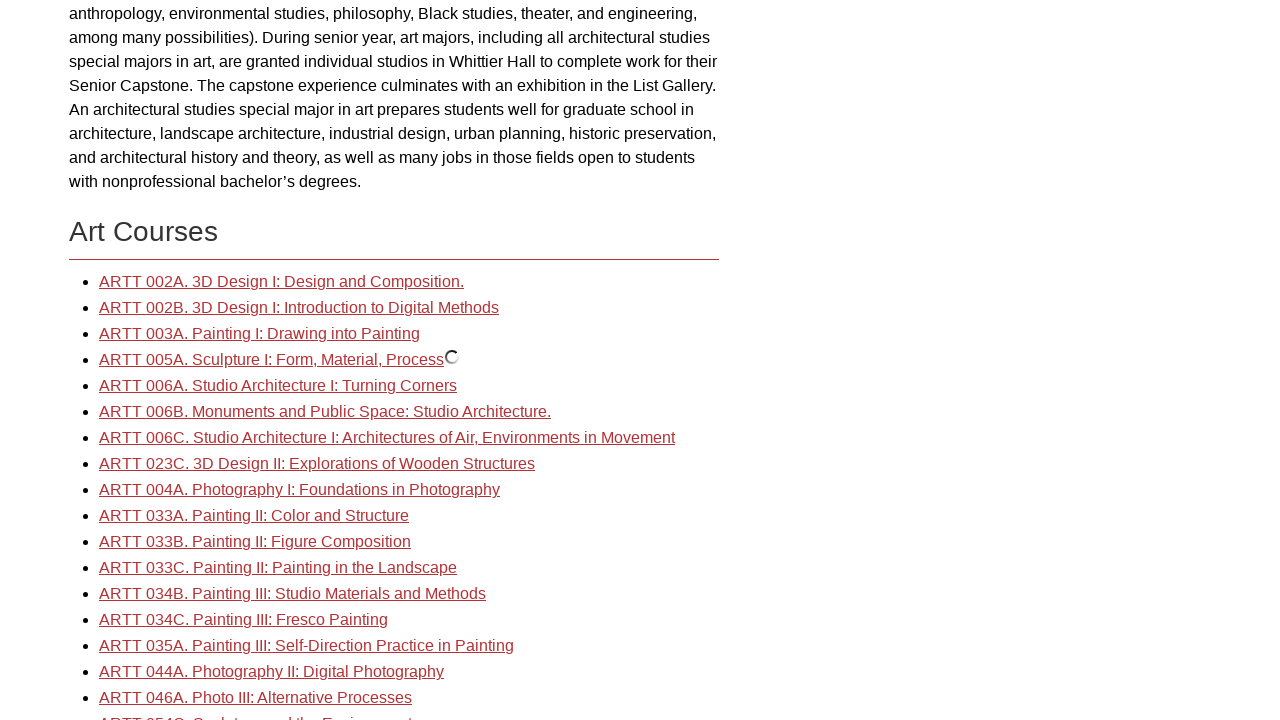